Tests the clear command functionality by navigating to a test page and clearing the value from a textbox element.

Starting URL: http://omayo.blogspot.com/

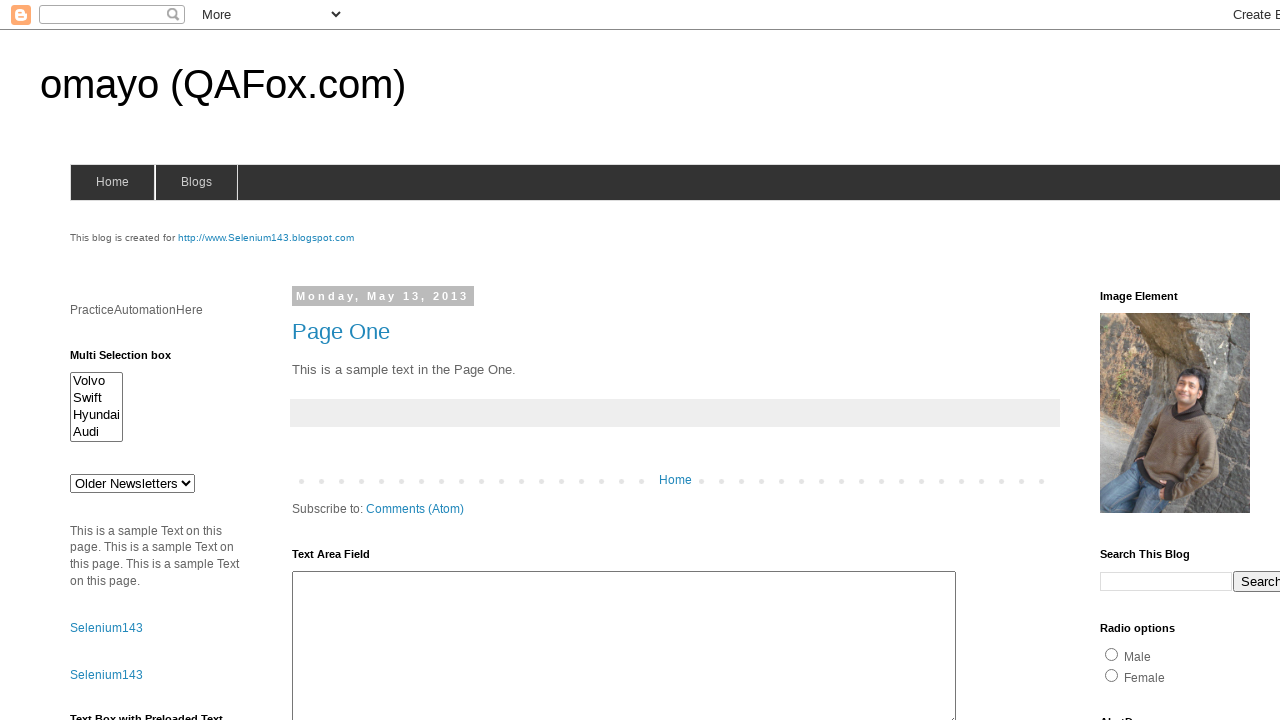

Navigated to http://omayo.blogspot.com/
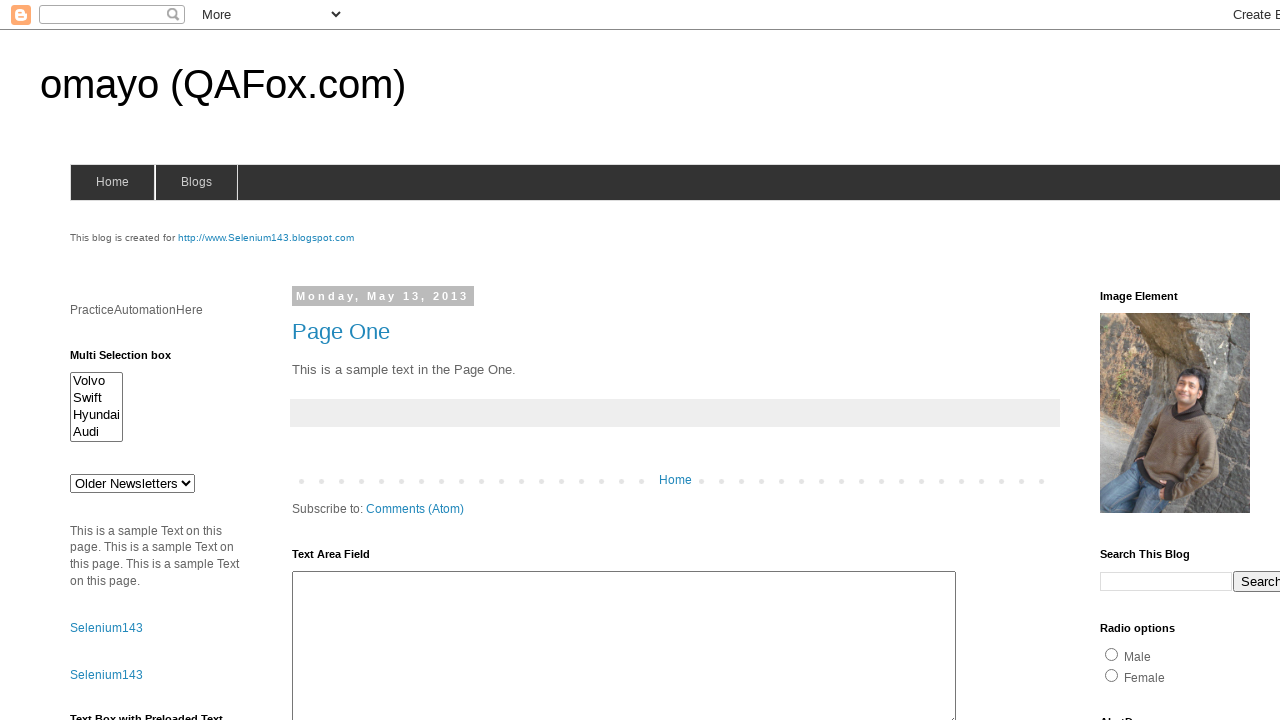

Cleared the value from textbox element using fill with empty string on #textbox1
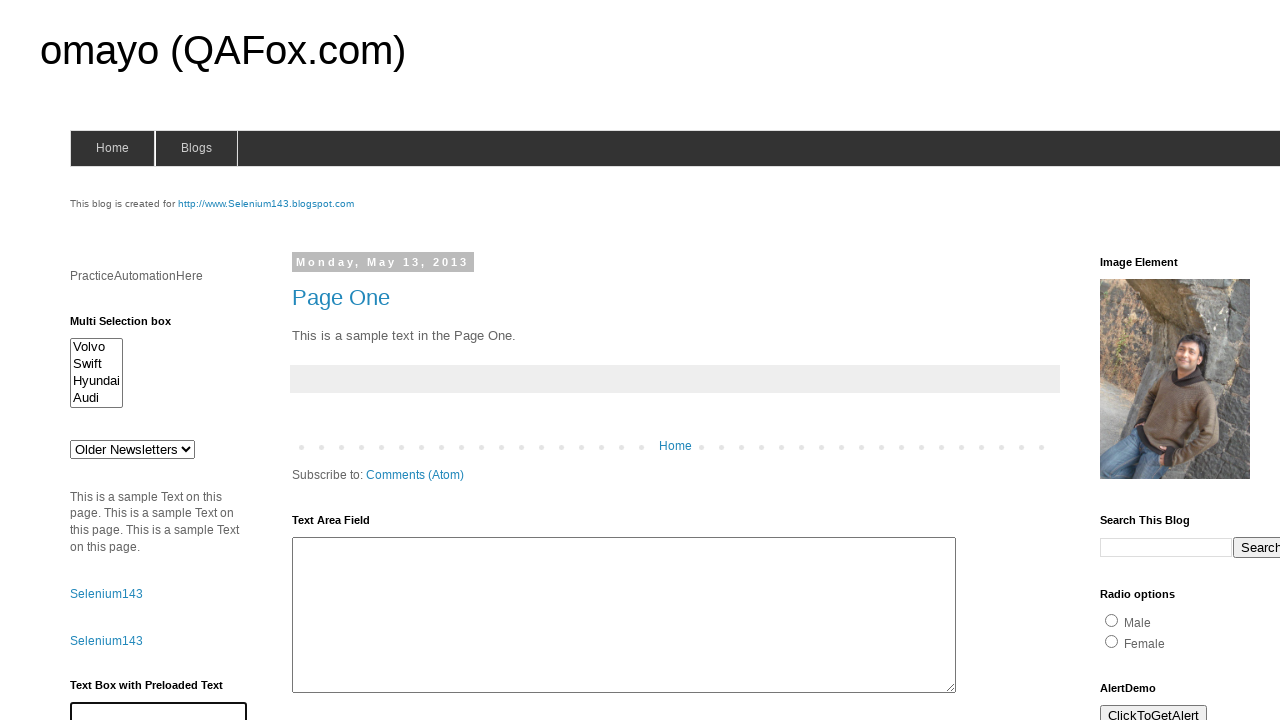

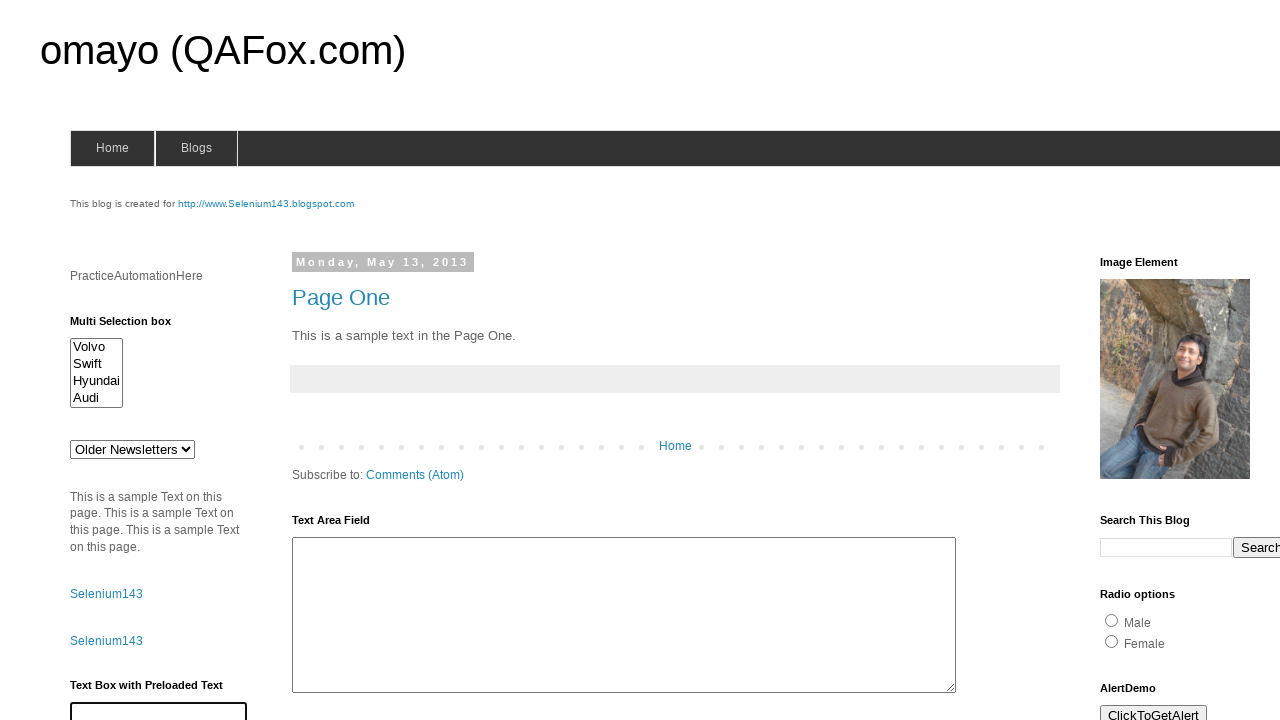